Navigates to Bitrix24 homepage and verifies the main heading text is displayed

Starting URL: https://www.bitrix24.in/

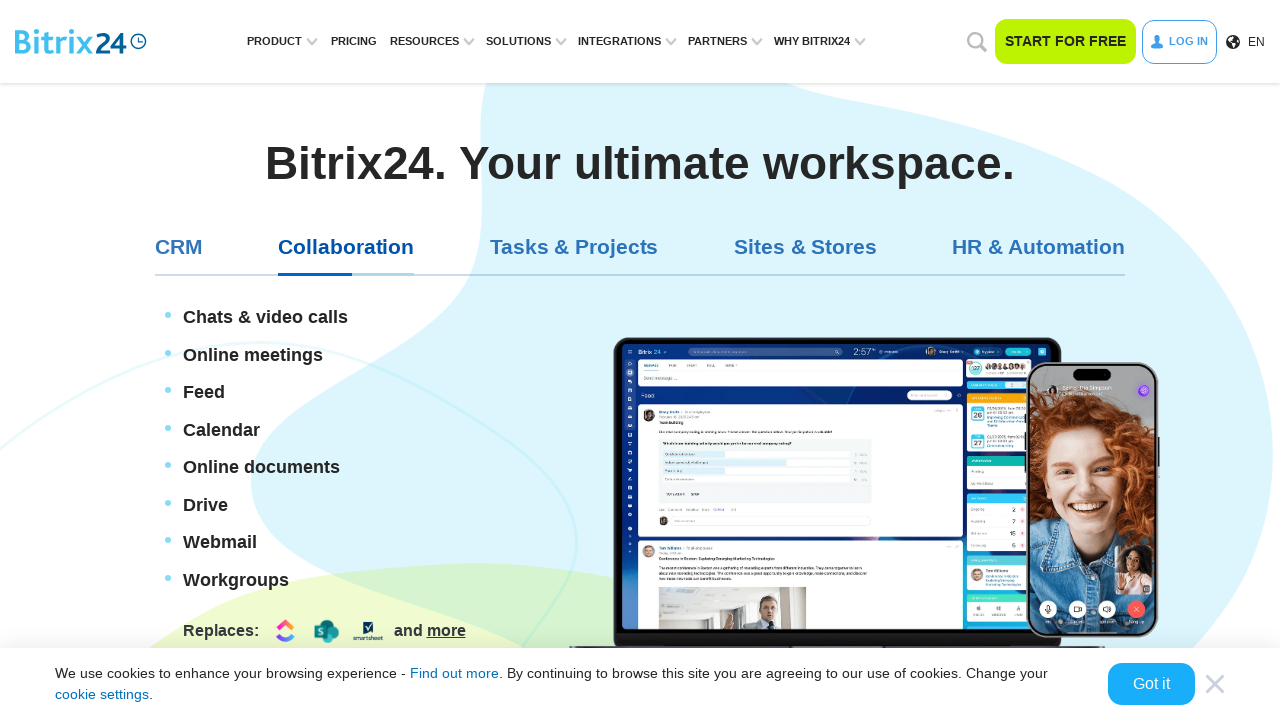

Navigated to Bitrix24 homepage
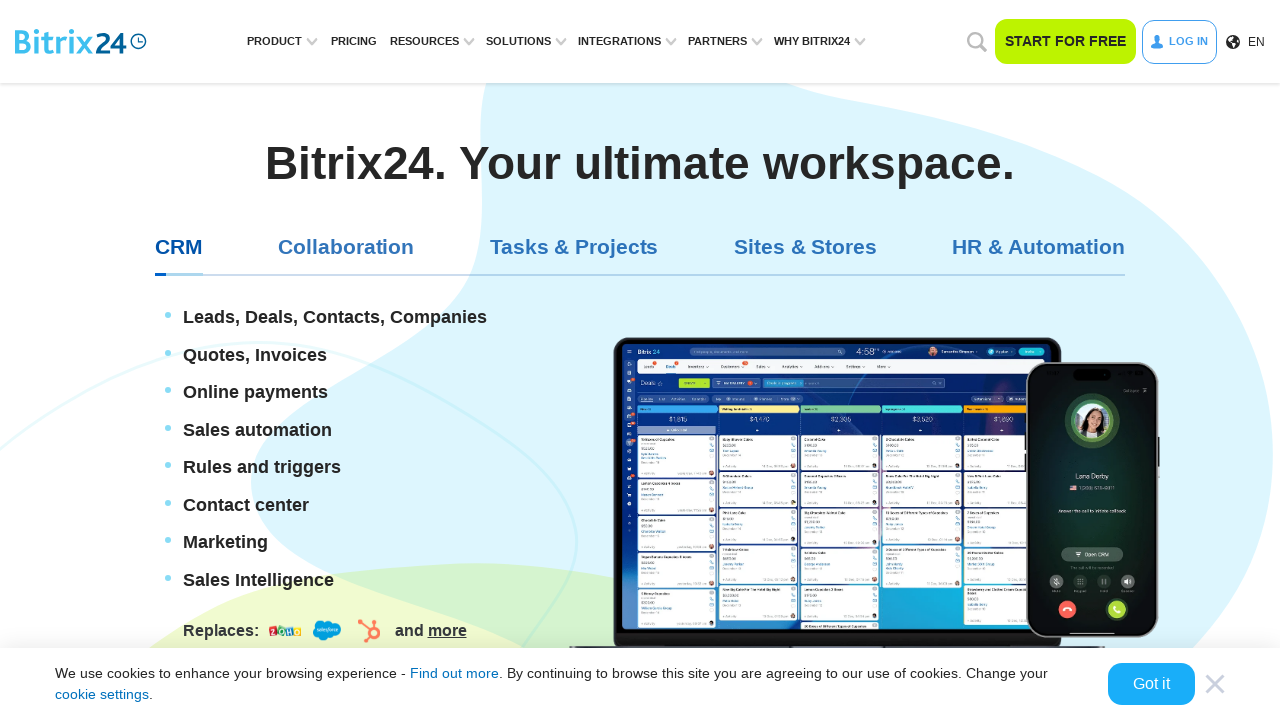

Located main heading element
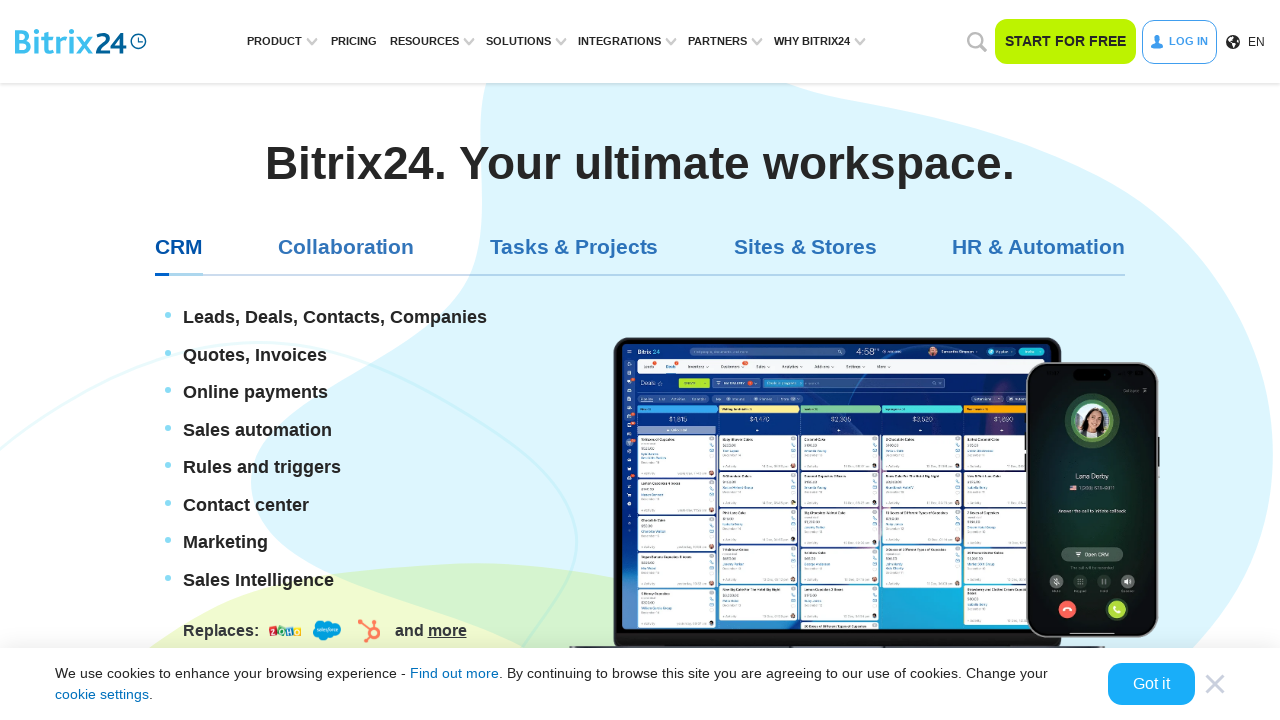

Main heading became visible
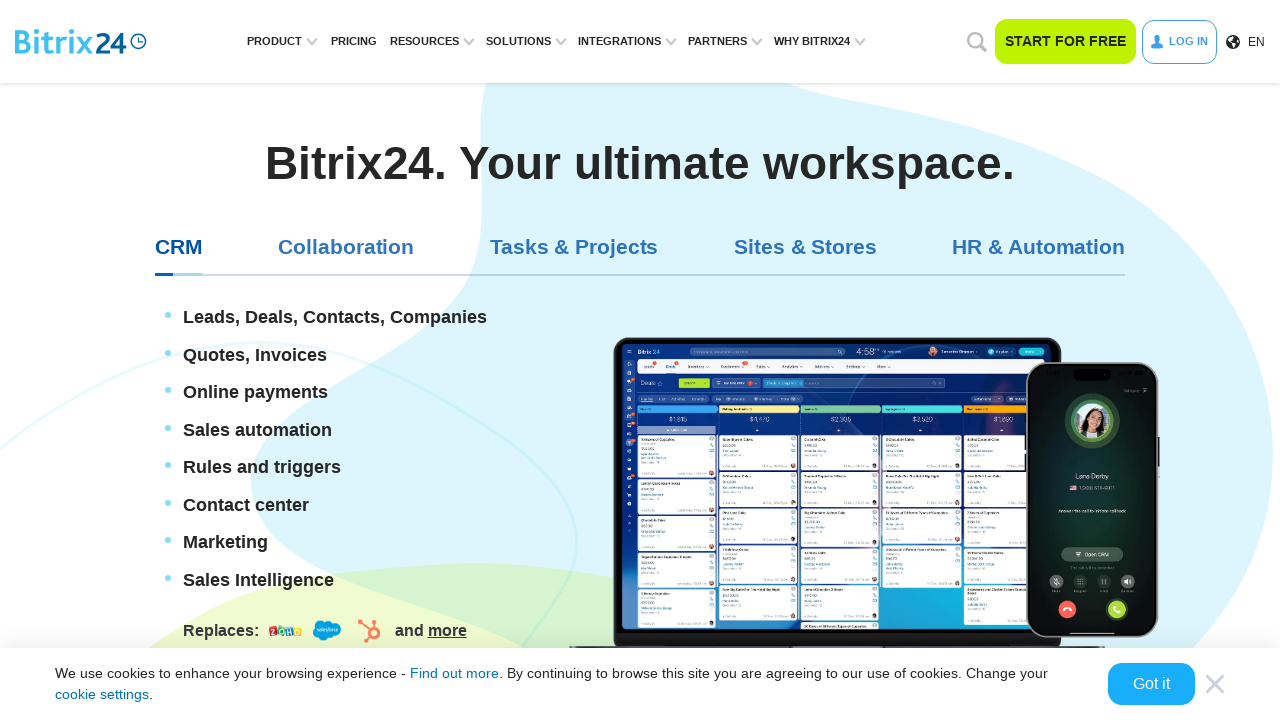

Retrieved heading text: 'Bitrix24. Your ultimate workspace.'
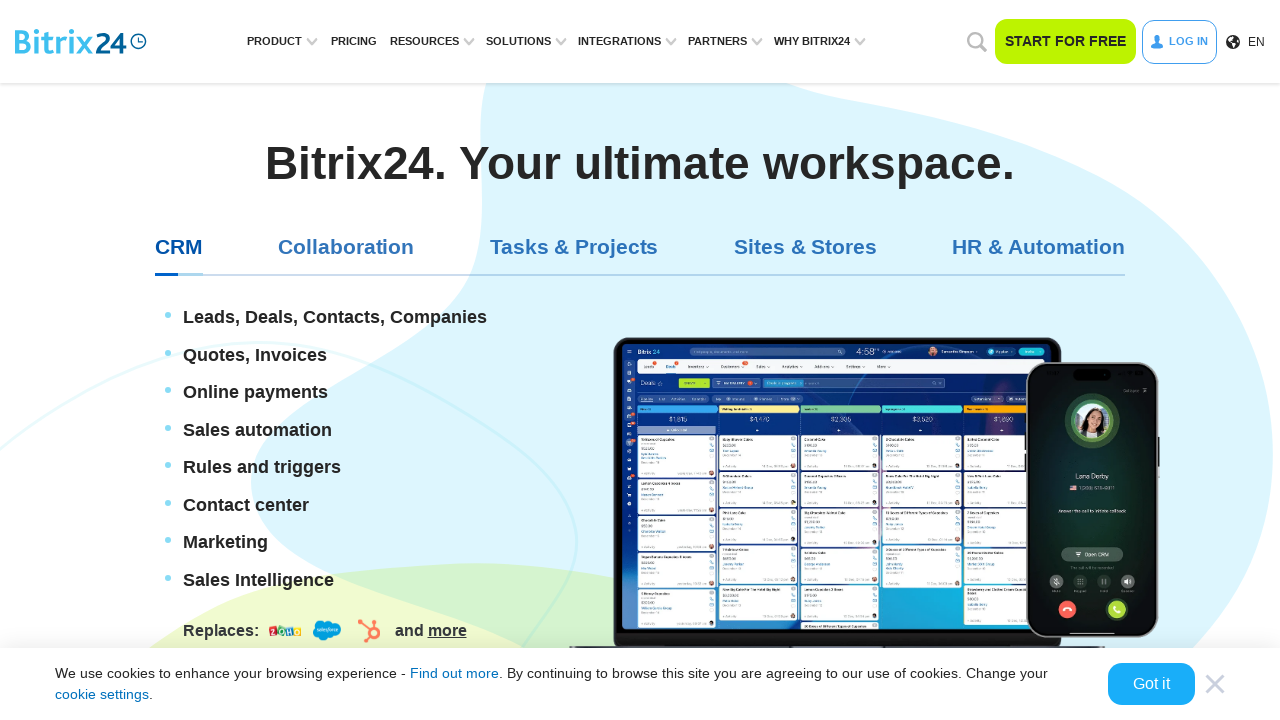

Printed heading text to console
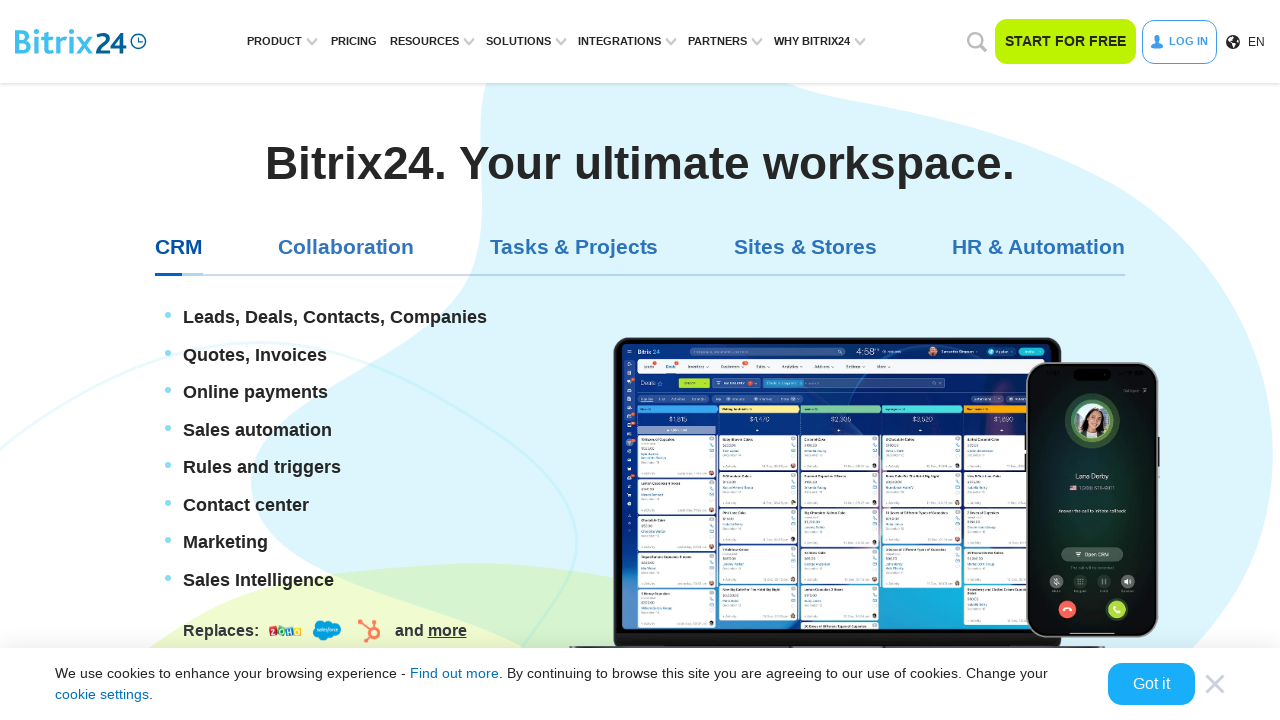

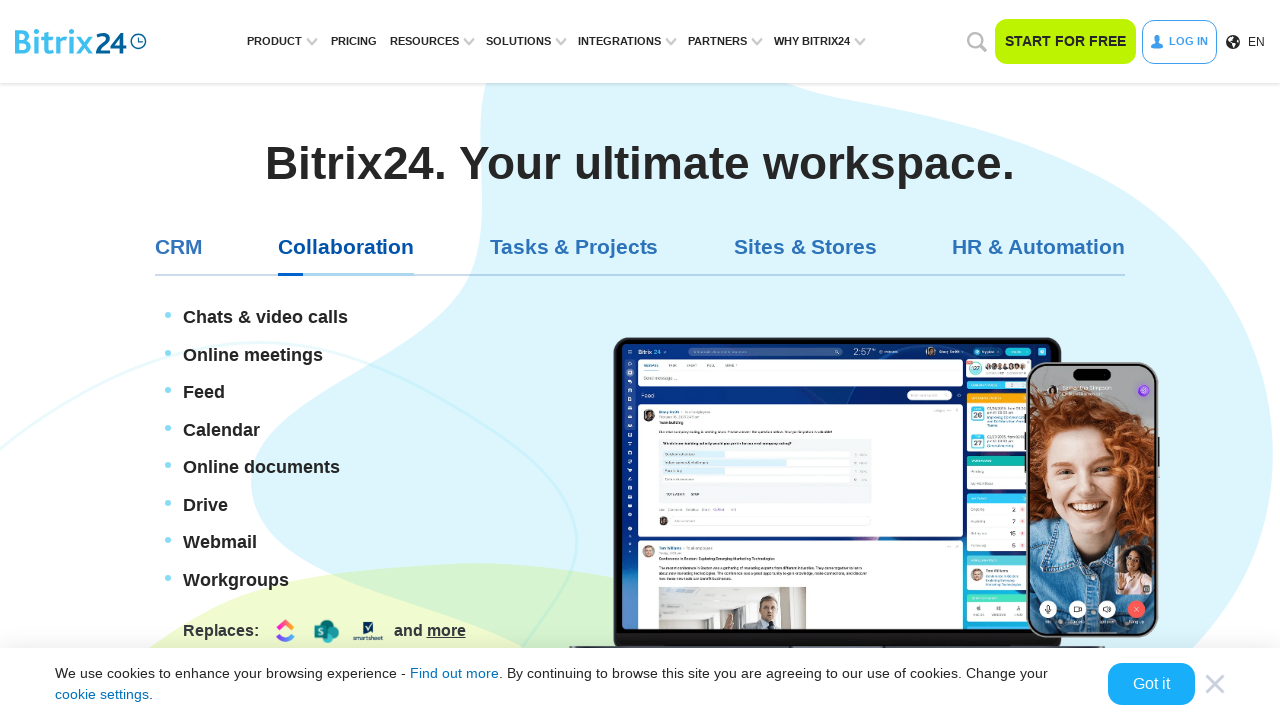